Tests sorting the Due column using semantic class selectors on a table with helpful markup attributes.

Starting URL: http://the-internet.herokuapp.com/tables

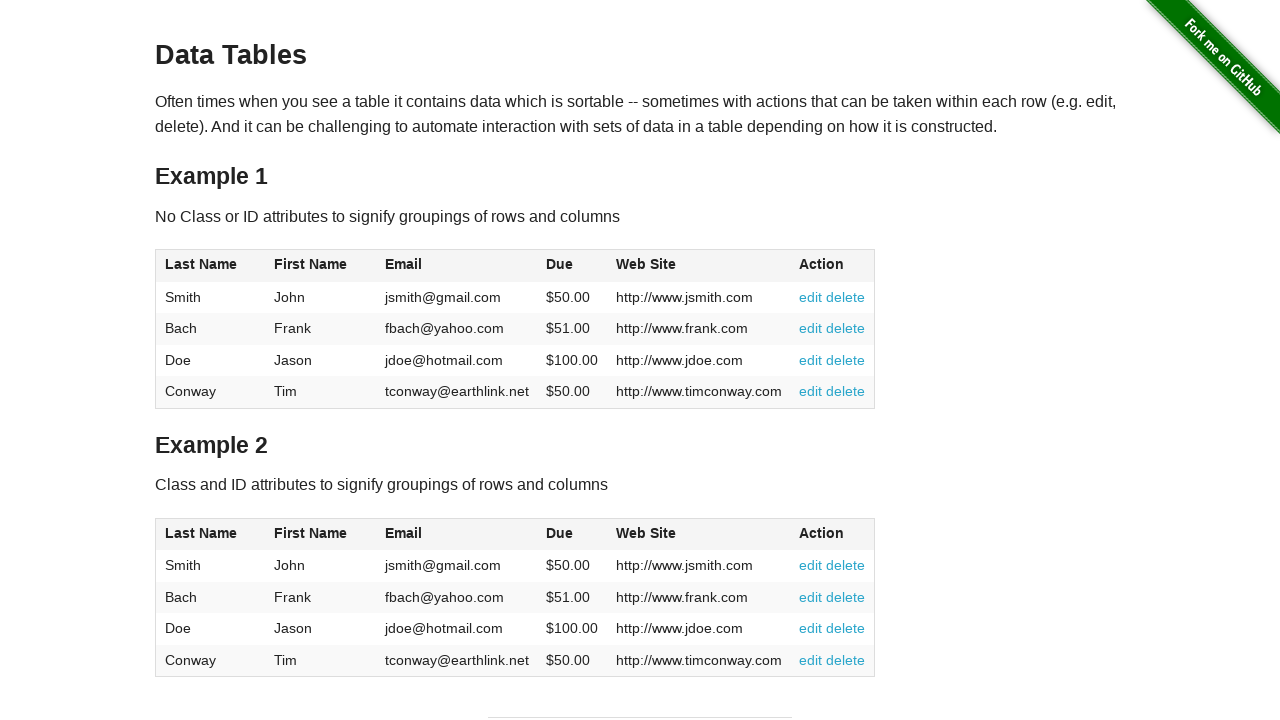

Clicked Due column header in table2 to sort at (560, 533) on #table2 thead .dues
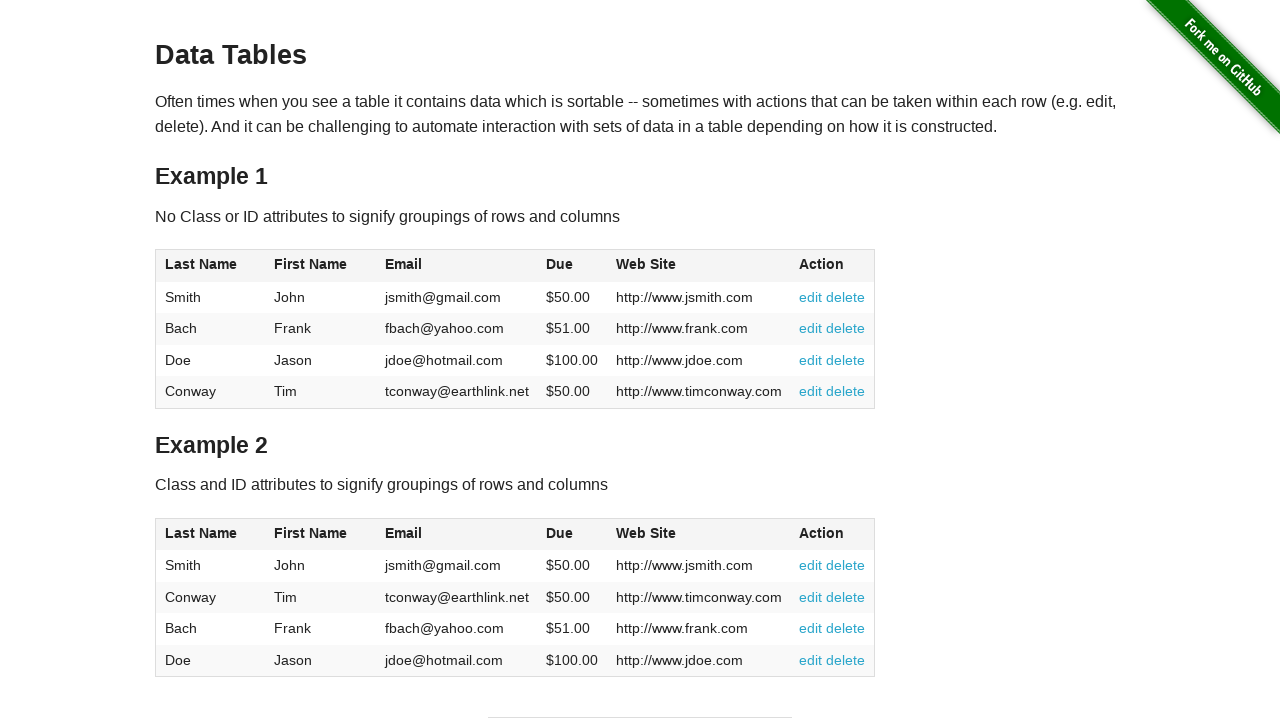

Table data loaded after sorting by Due column
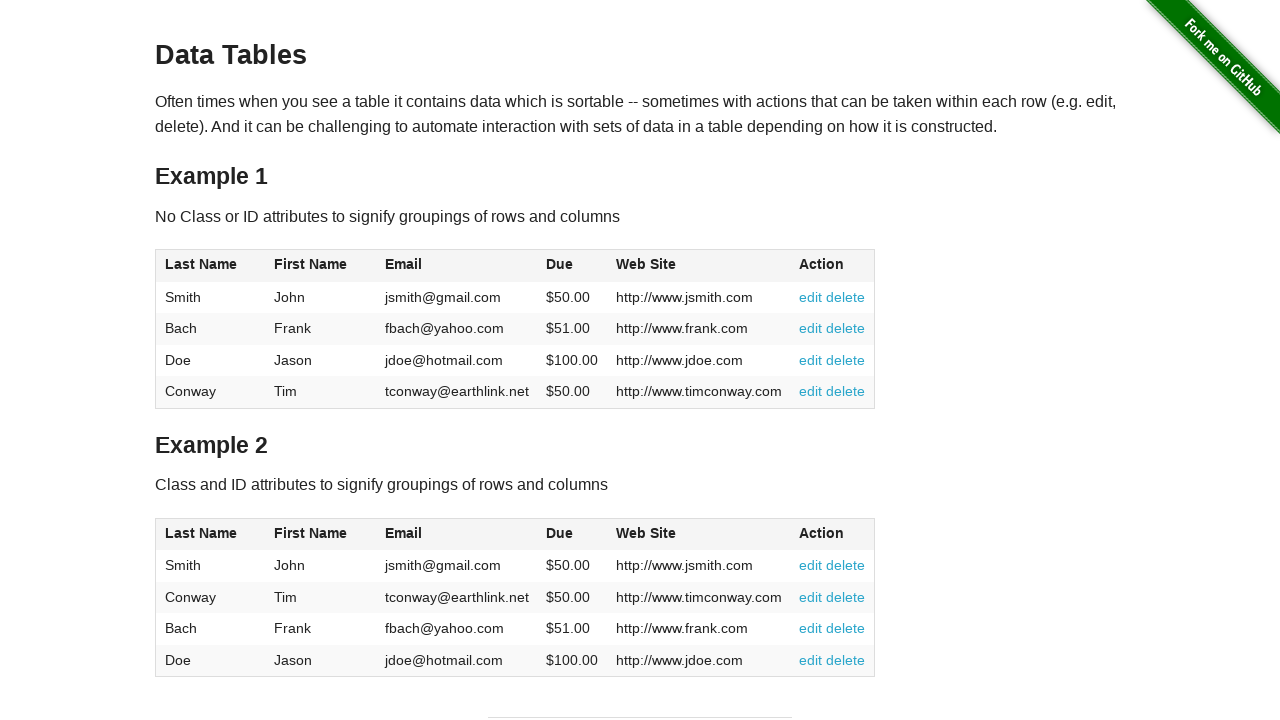

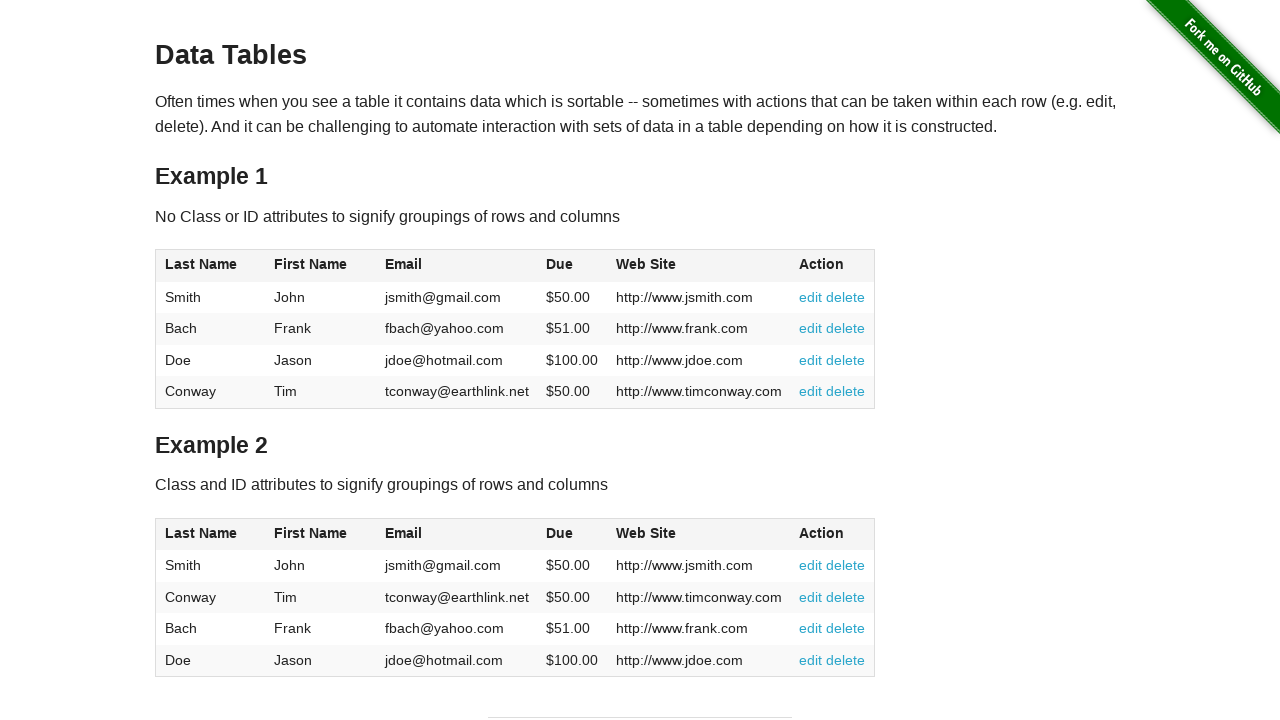